Tests prompt dialog by clicking a button, entering text into the prompt, and verifying the entered text appears

Starting URL: https://atidcollege.co.il/Xamples/ex_switch_navigation.html

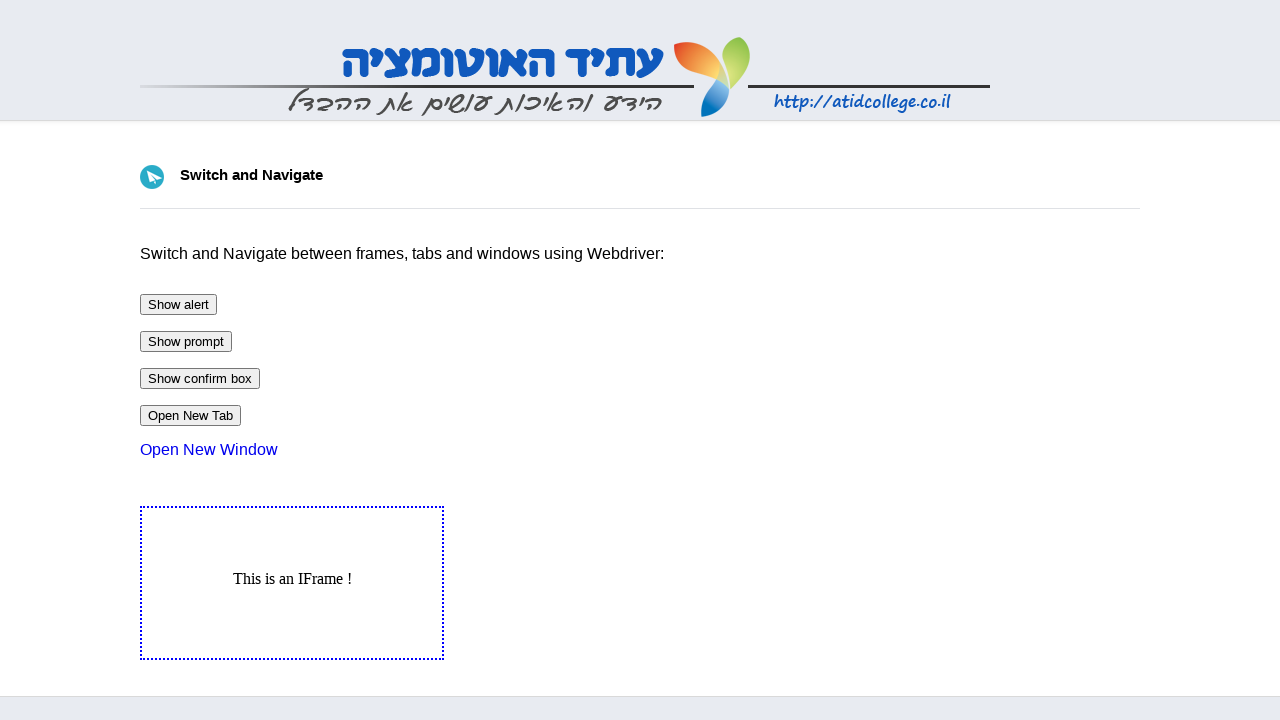

Set up prompt dialog handler to accept with 'Selenium'
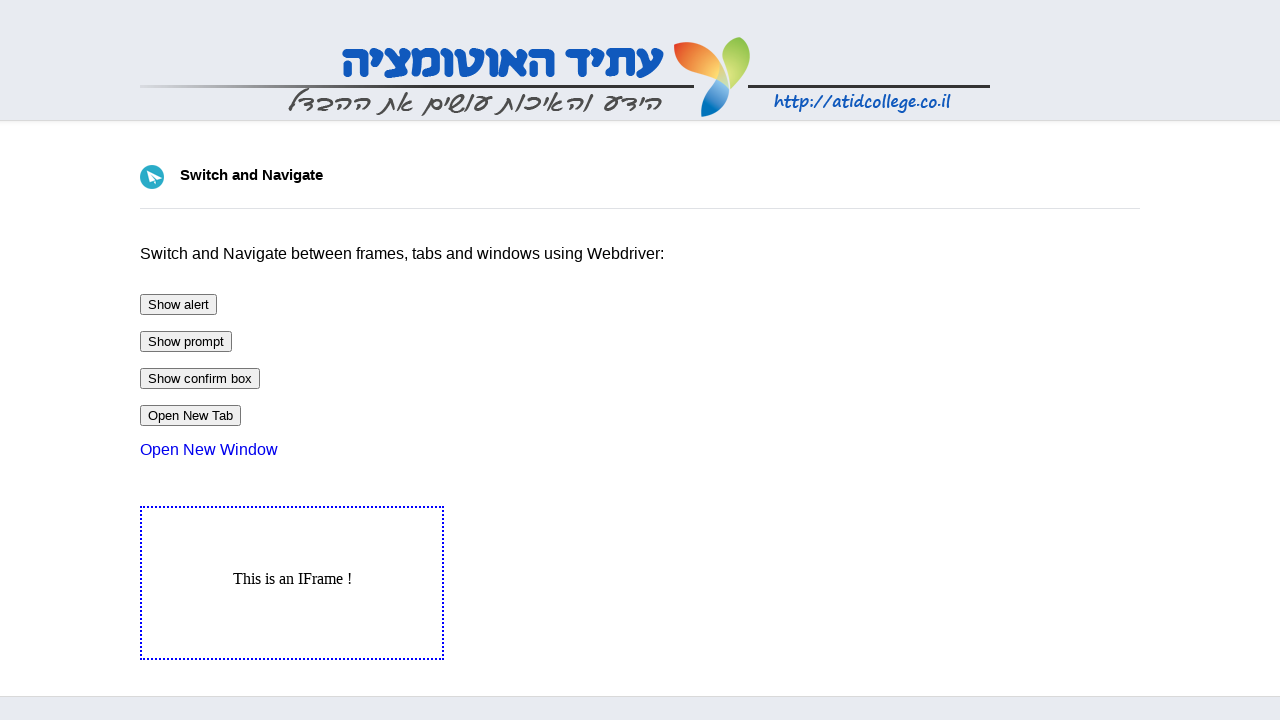

Clicked prompt trigger button at (186, 342) on #btnPrompt
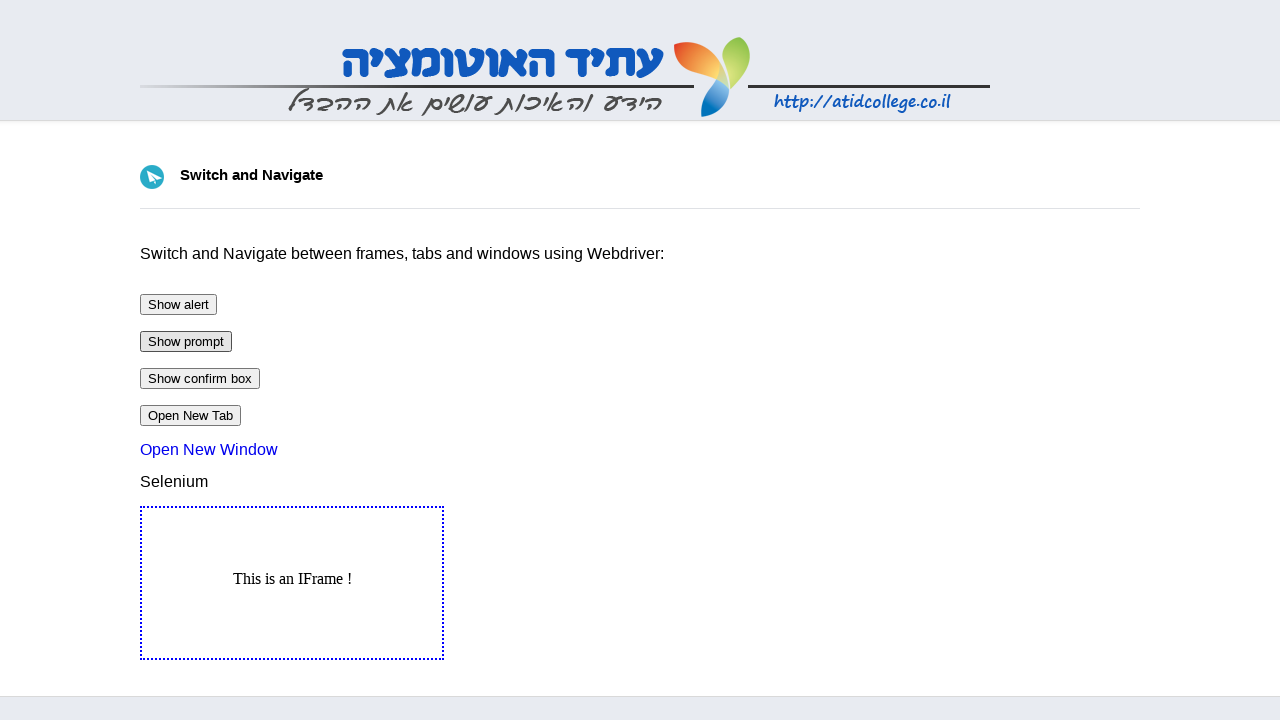

Output element loaded after prompt submission
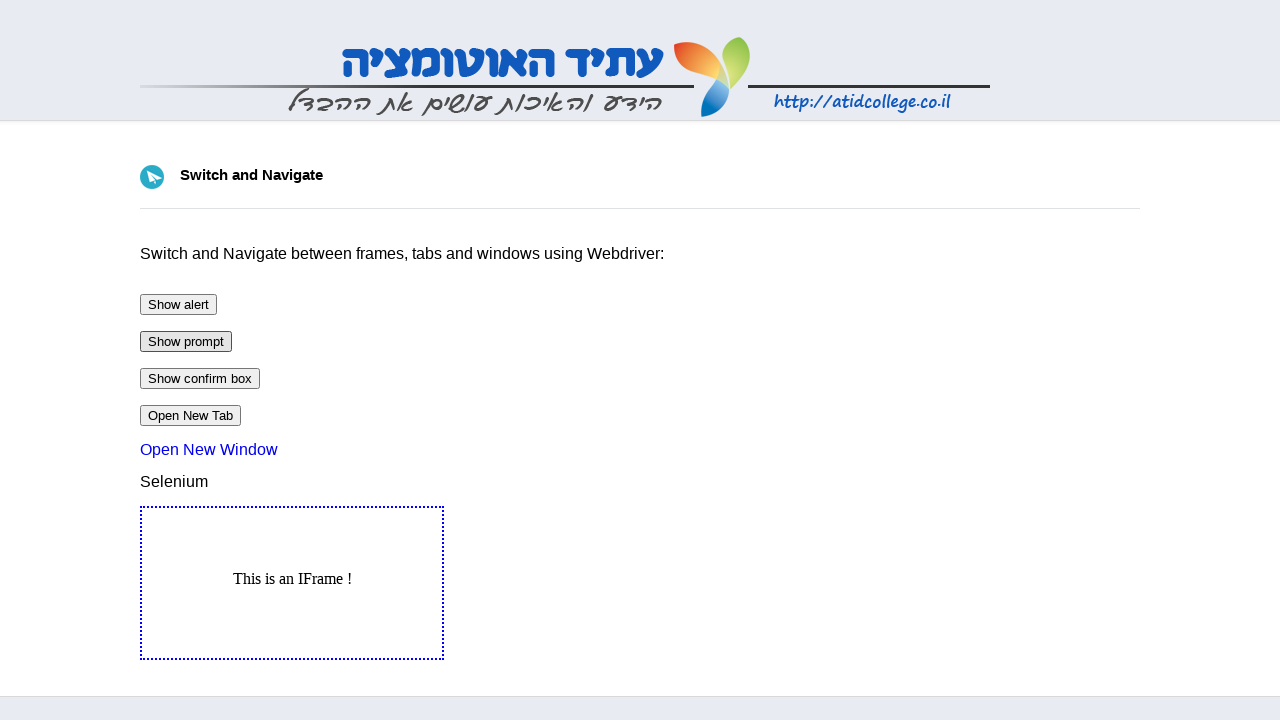

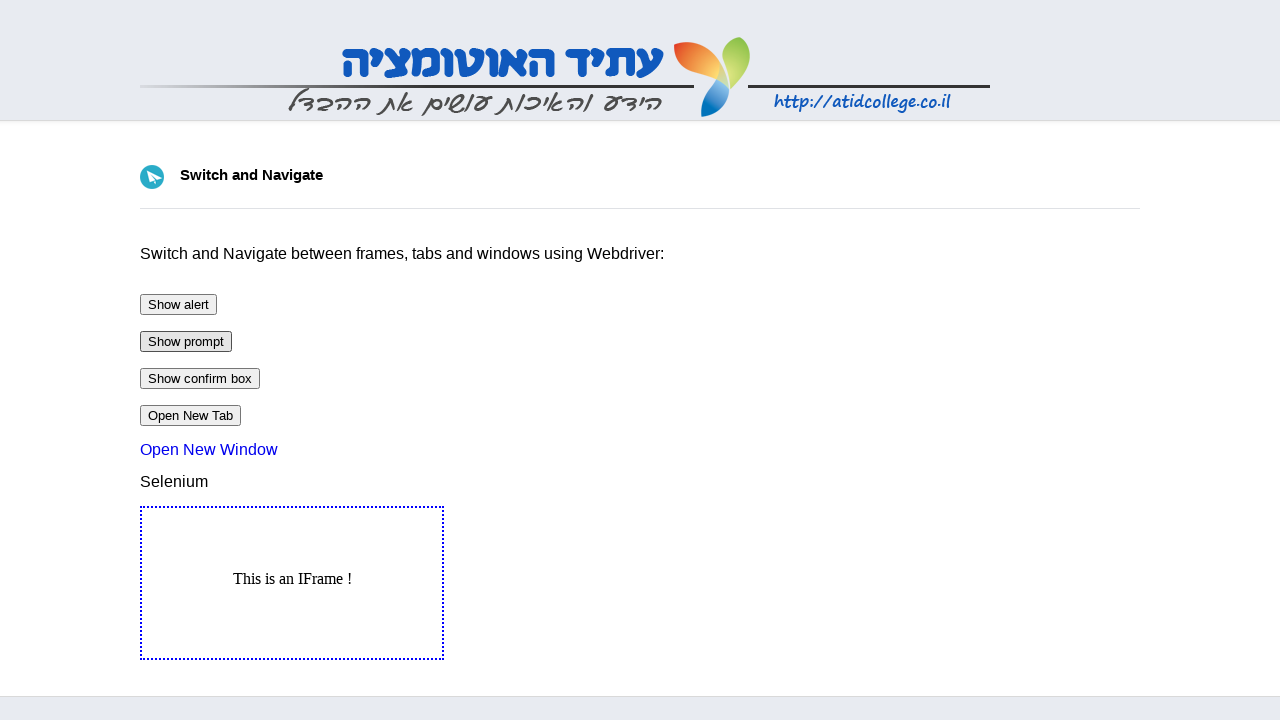